Tests self-closing alerts by clicking a button to show messages and comparing timestamps

Starting URL: https://ng-bootstrap.github.io/#/components/alert/examples

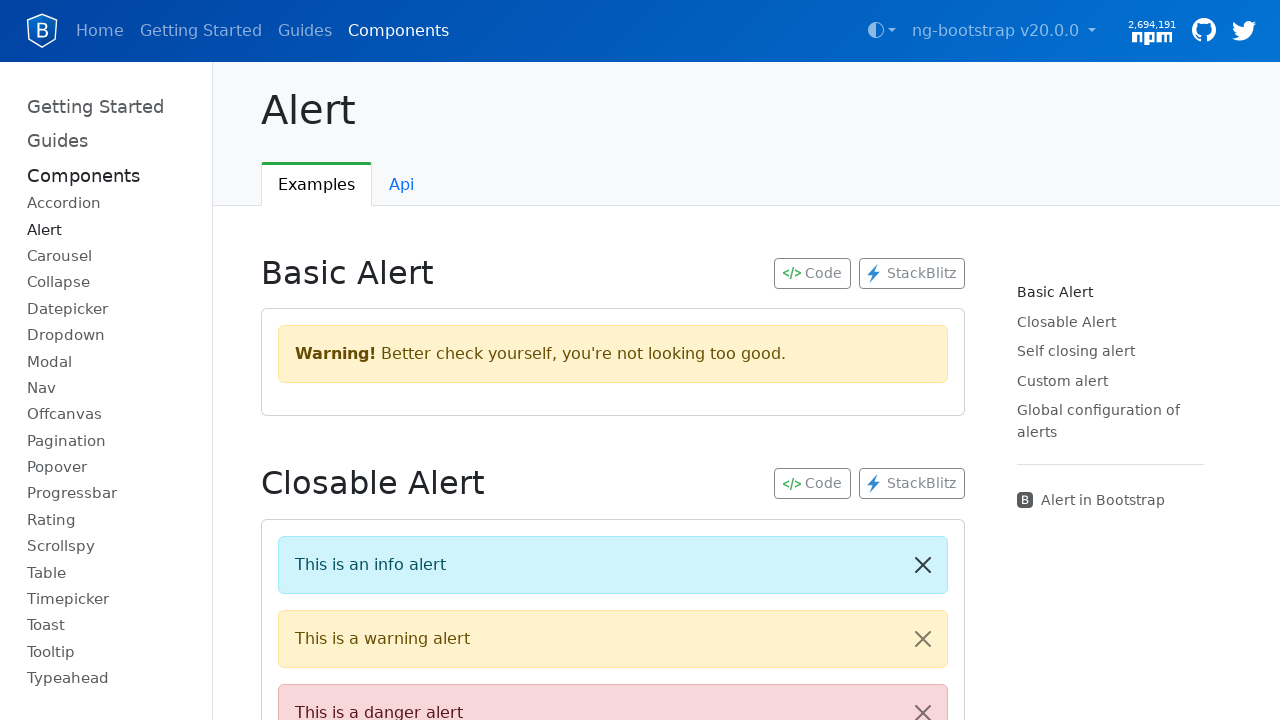

Clicked 'Change message' button to trigger first alert at (360, 360) on button:has-text('Change message')
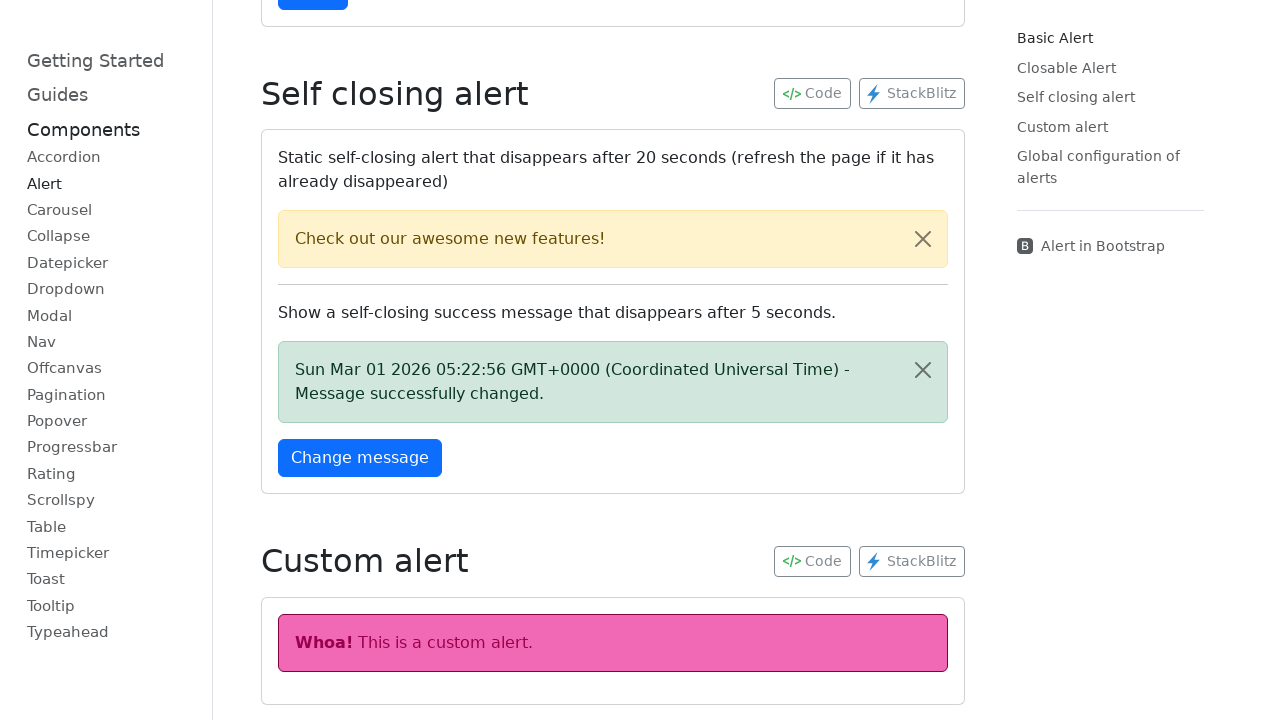

First alert appeared with success message
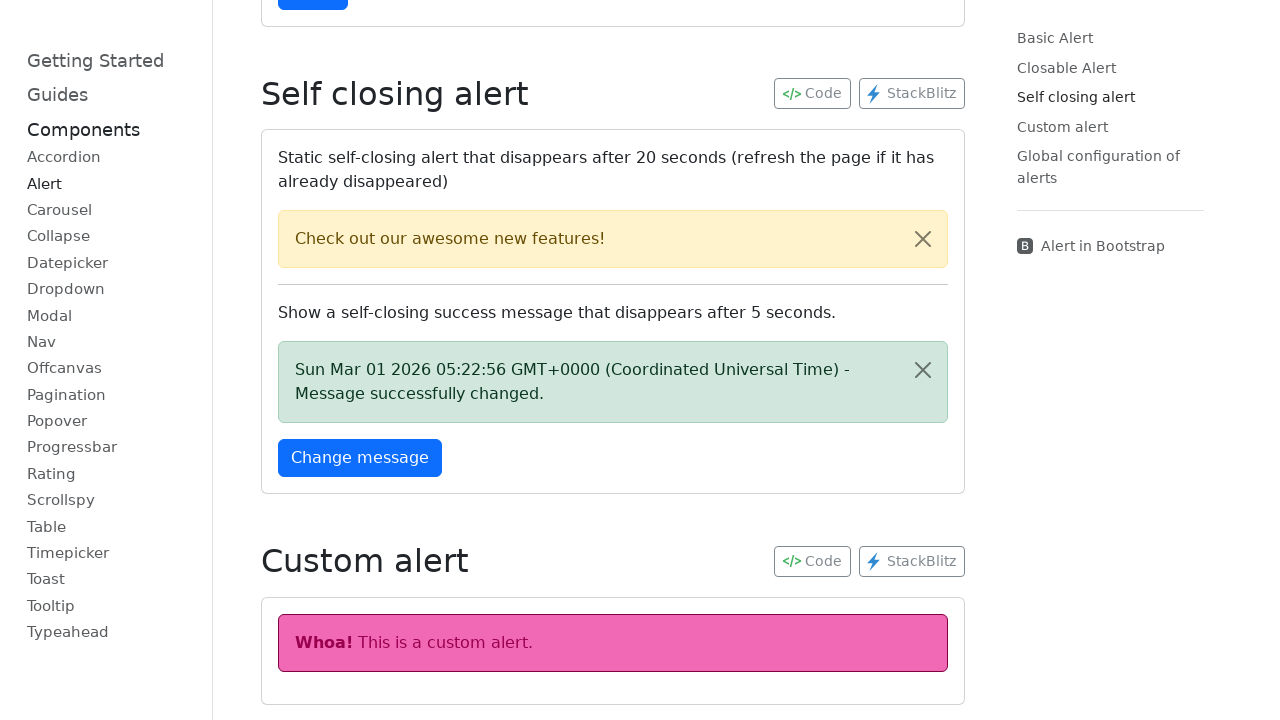

Captured first alert timestamp: Sun Mar 01 2026 05:22:56 GMT+0000 (Coordinated Universal Time) - Message successfully changed.
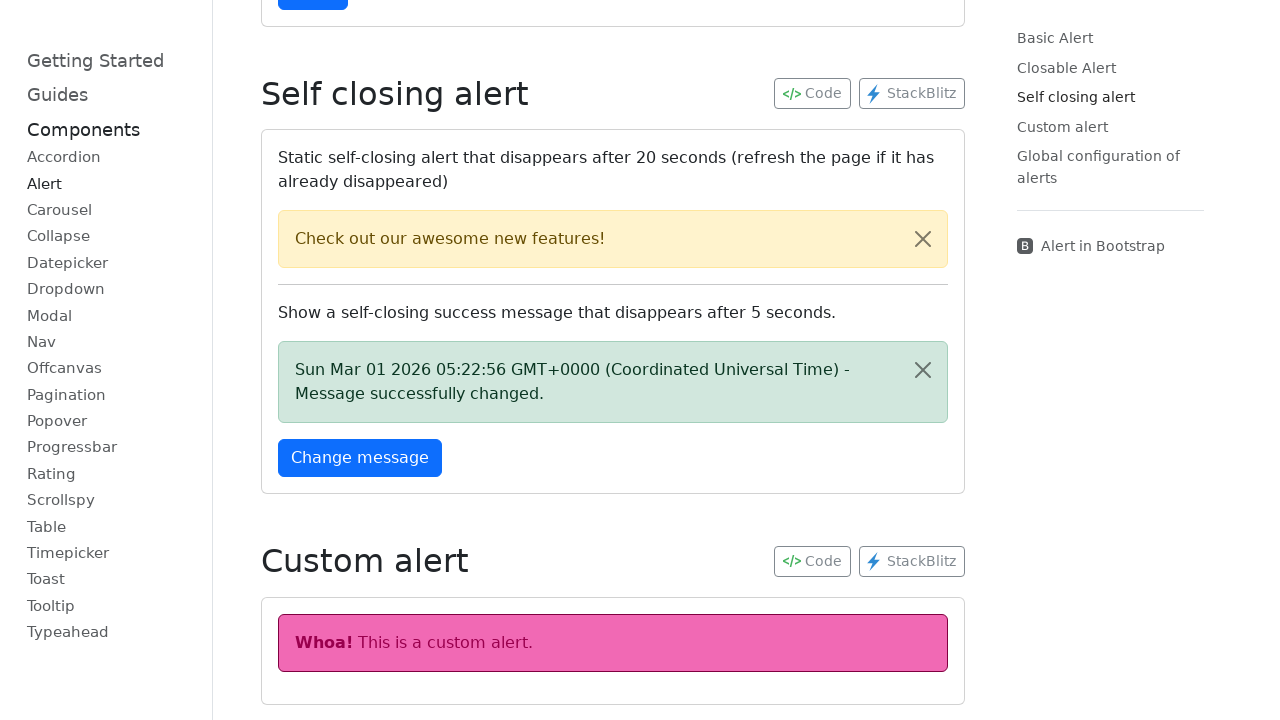

First alert self-closed and disappeared
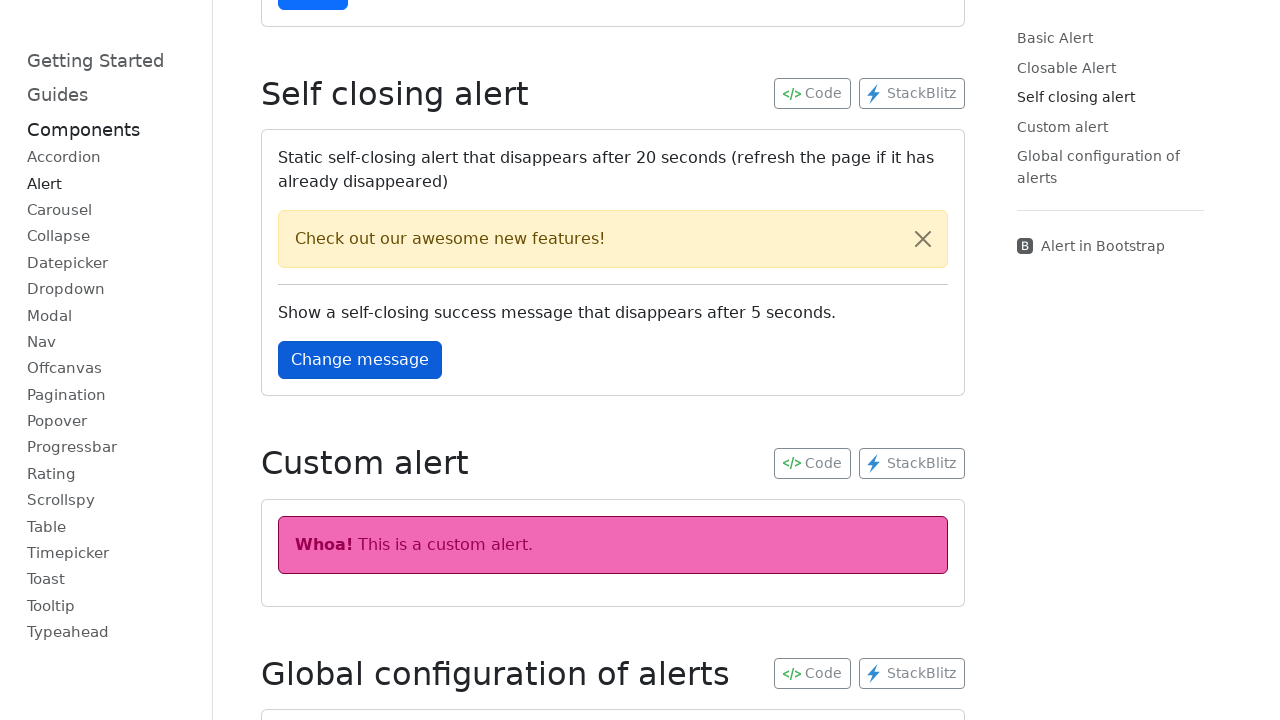

Clicked 'Change message' button to trigger second alert at (360, 360) on button:has-text('Change message')
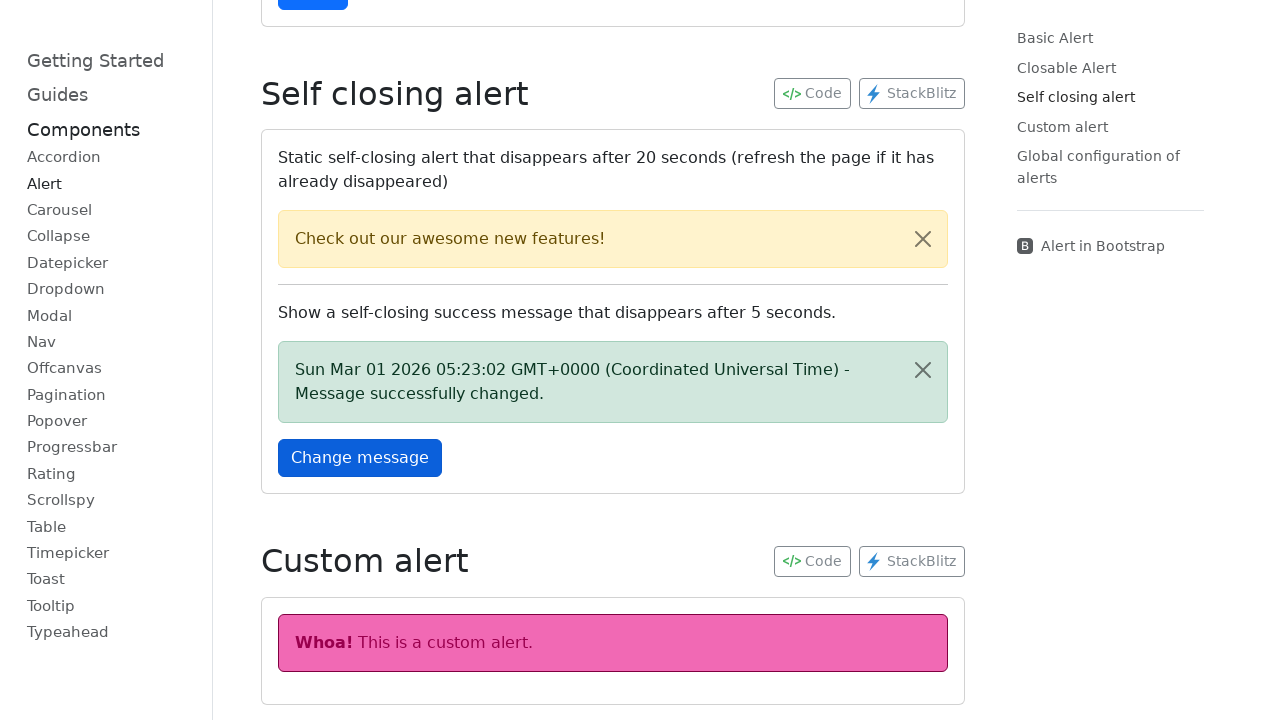

Second alert appeared with success message
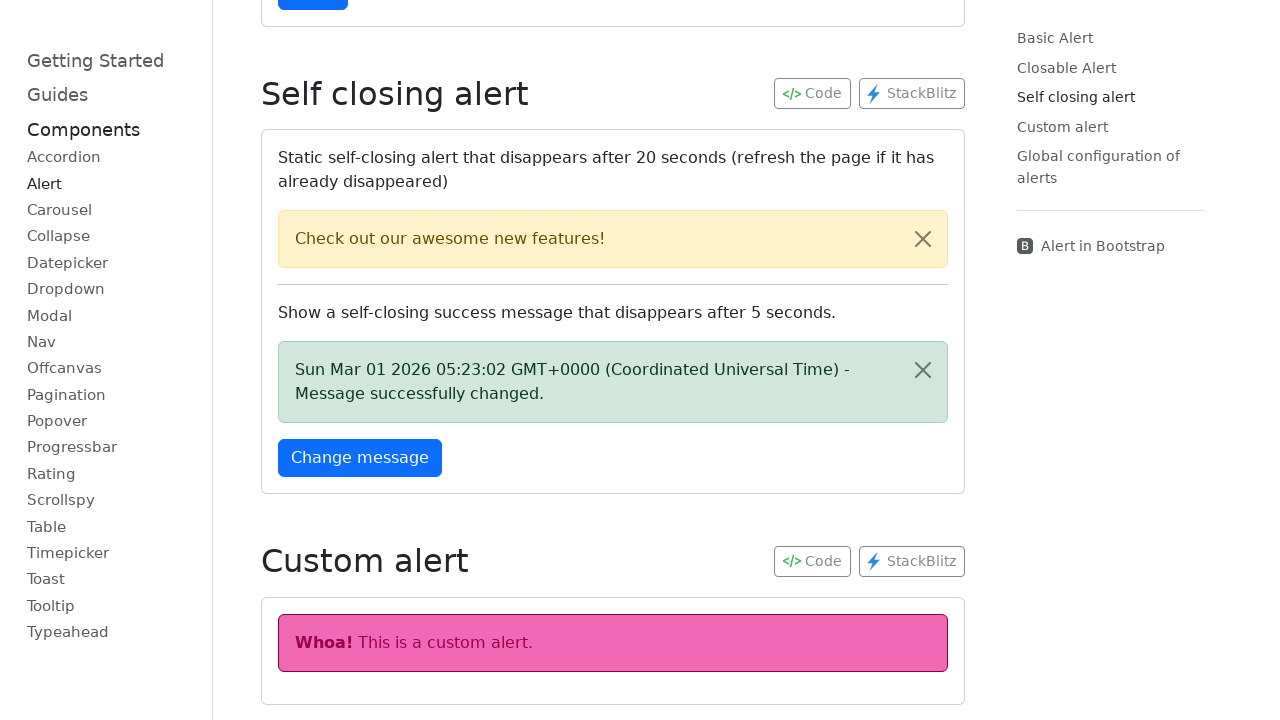

Captured second alert timestamp: Sun Mar 01 2026 05:23:02 GMT+0000 (Coordinated Universal Time) - Message successfully changed.
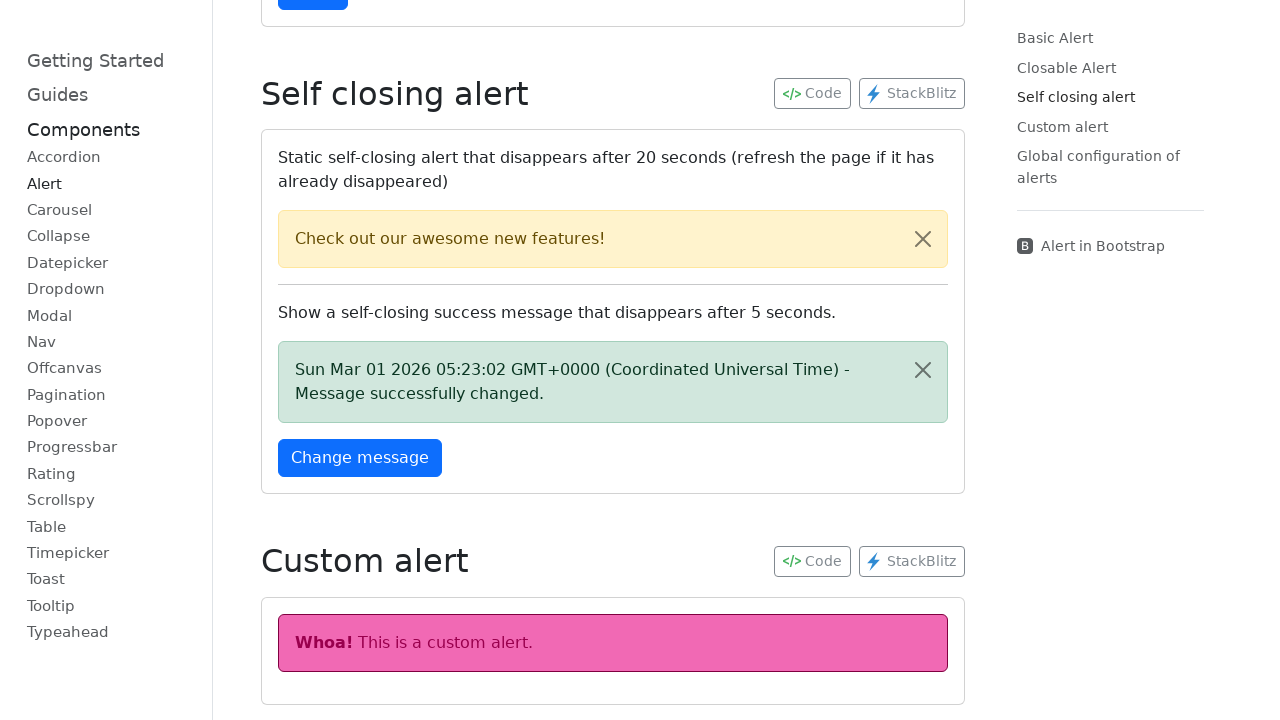

Verified that first and second alert timestamps are different
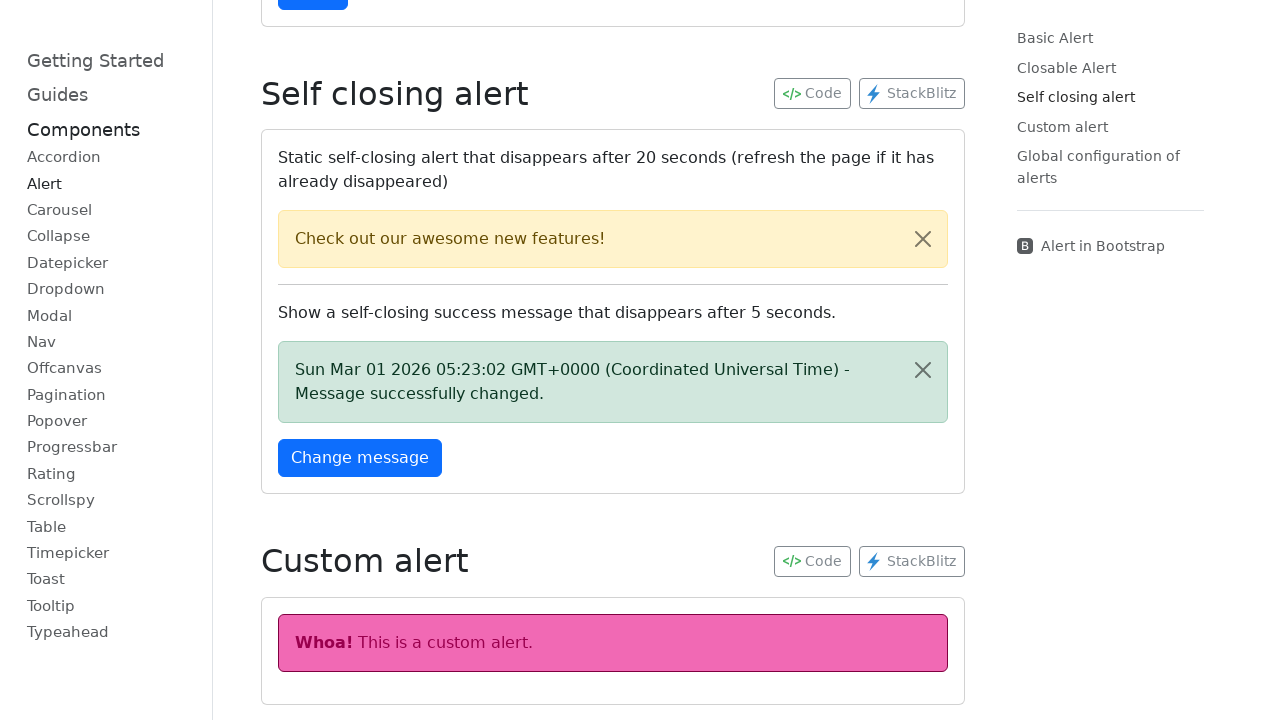

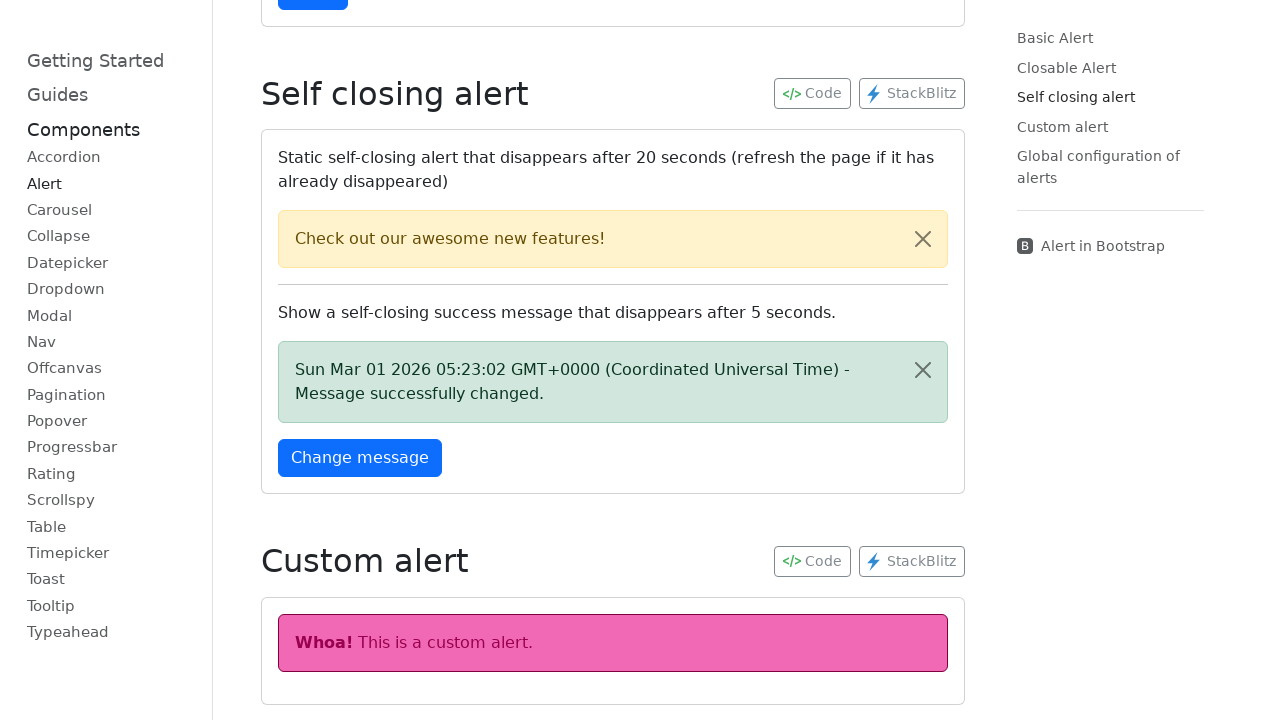